Tests successful registration flow by clicking sign up, entering a valid 5-digit zip code, and continuing to the next registration step

Starting URL: https://sharelane.com/cgi-bin/main.py

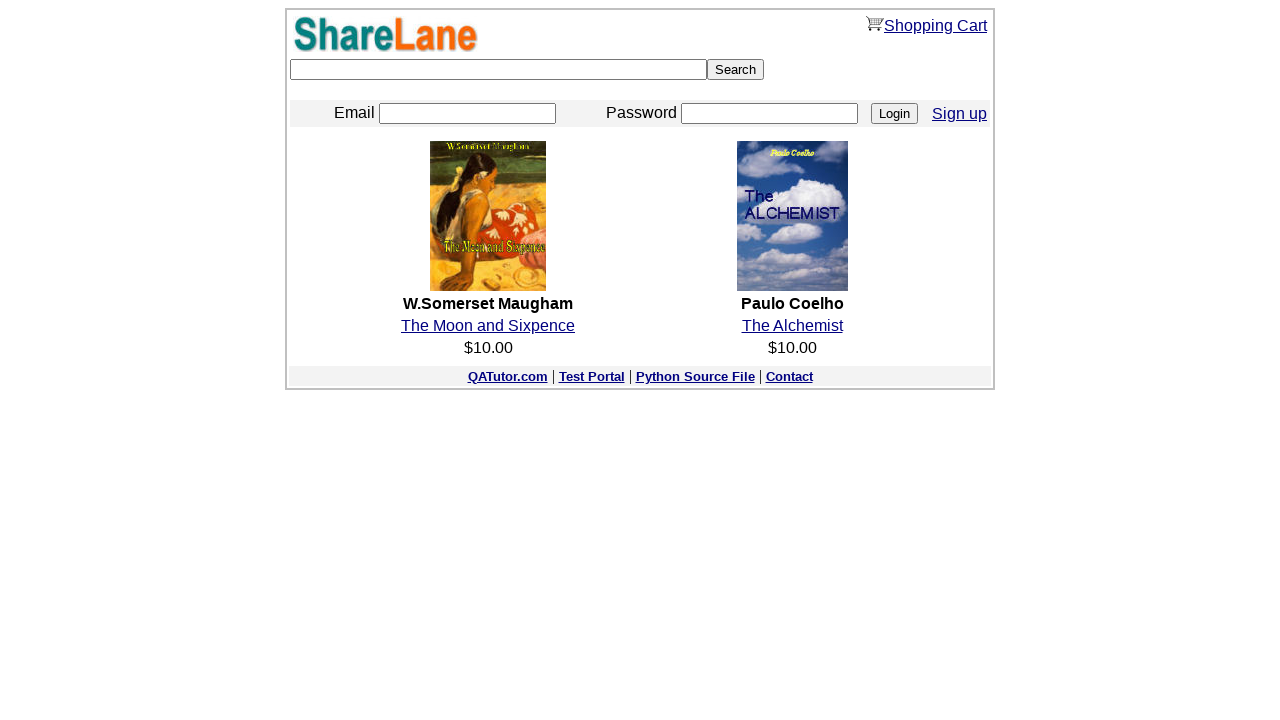

Clicked sign up button at (960, 113) on a[href='./register.py']
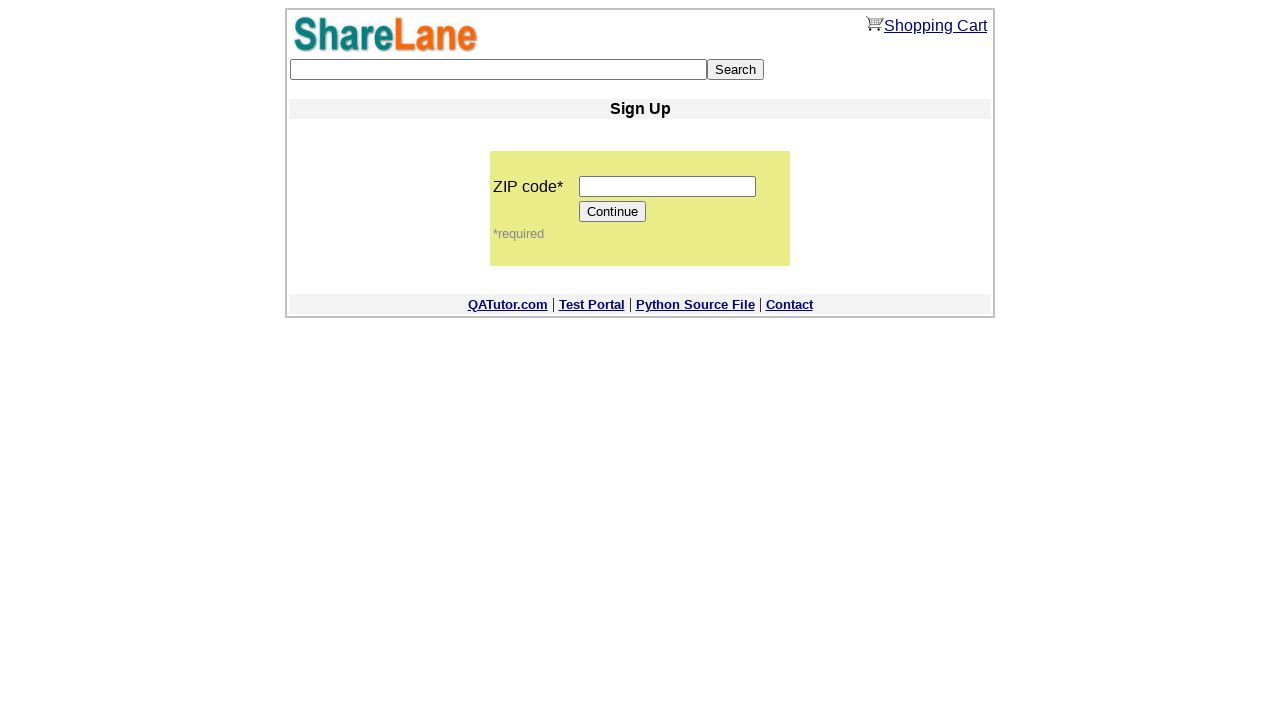

Entered valid 5-digit zip code '12345' on input[name='zip_code']
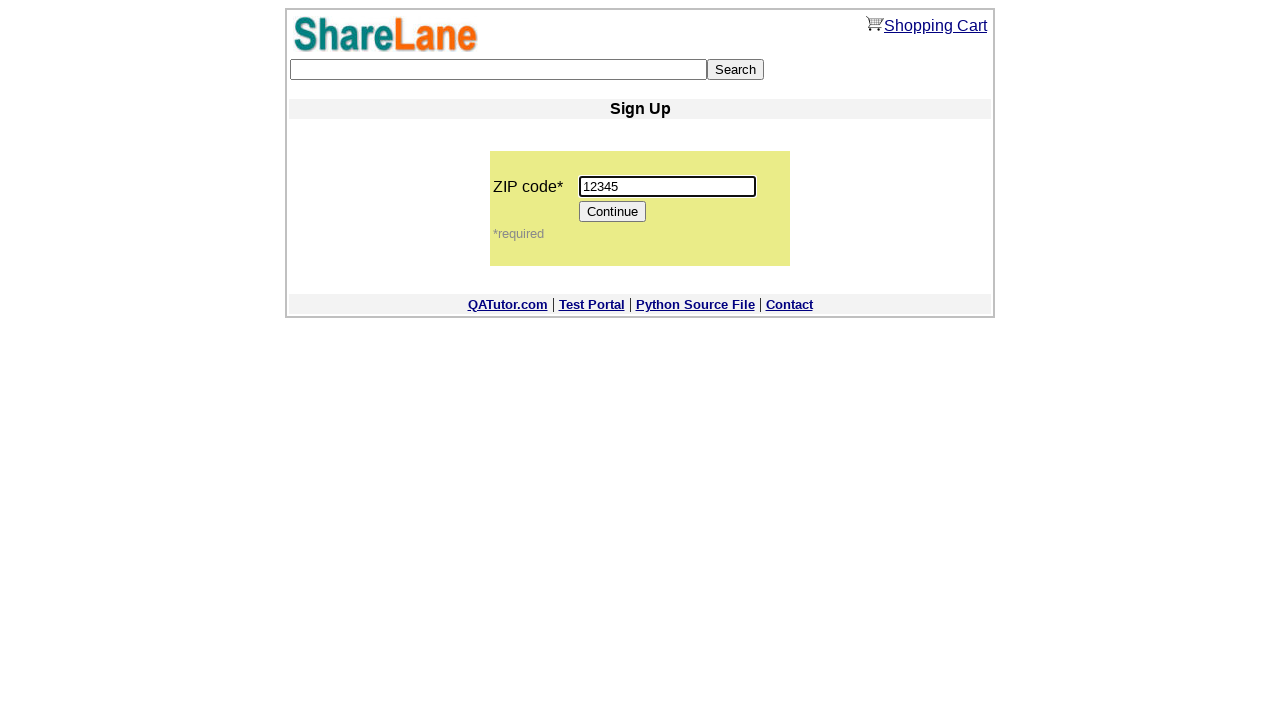

Clicked continue button at (613, 212) on input[value='Continue']
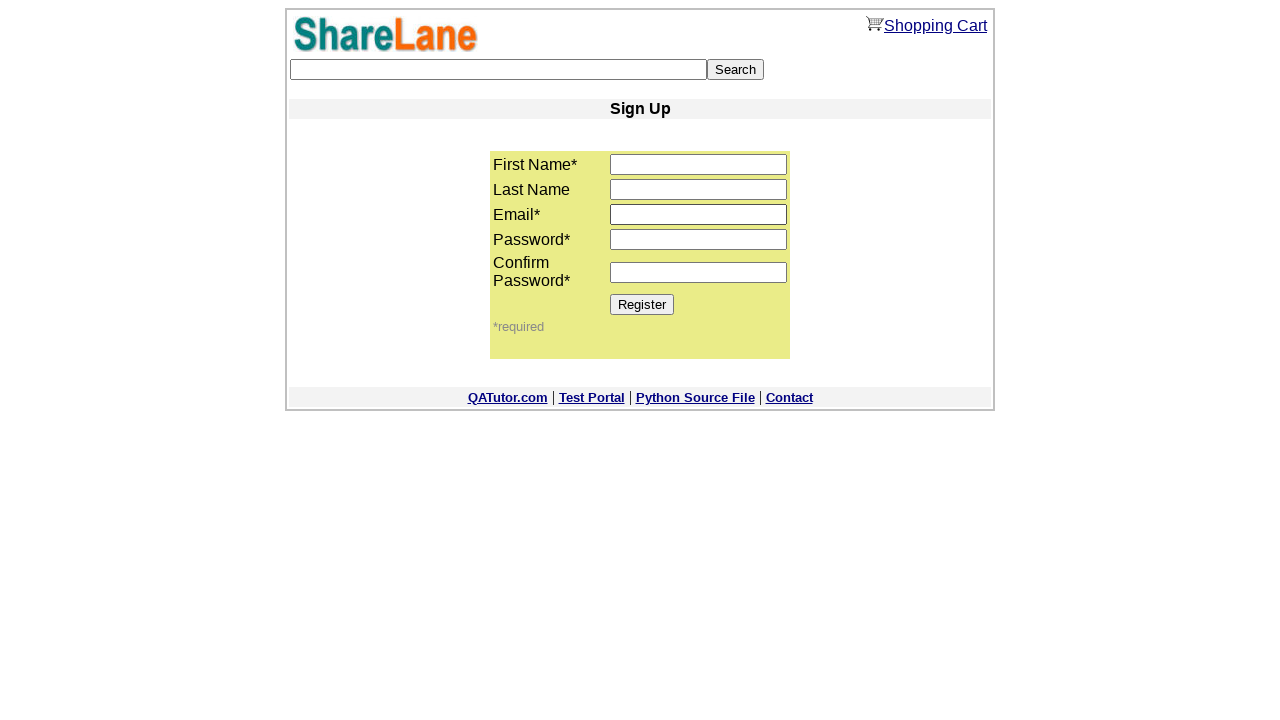

First name input field appeared on next registration step
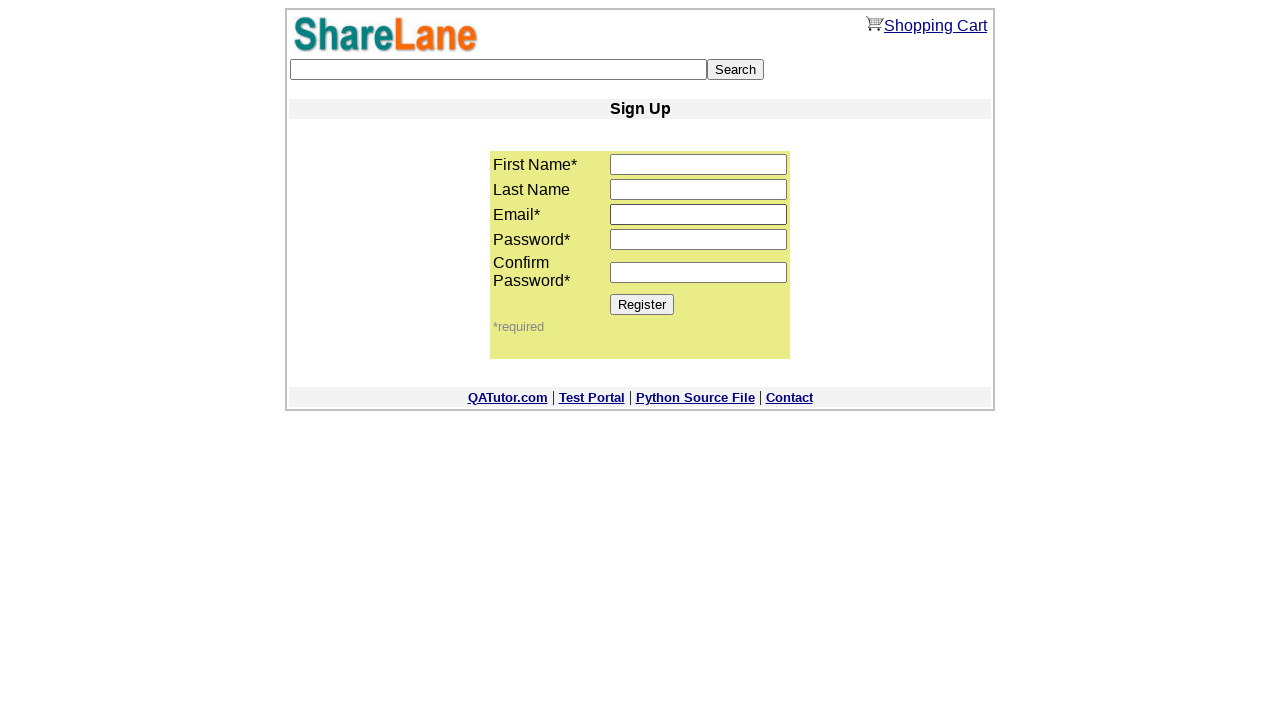

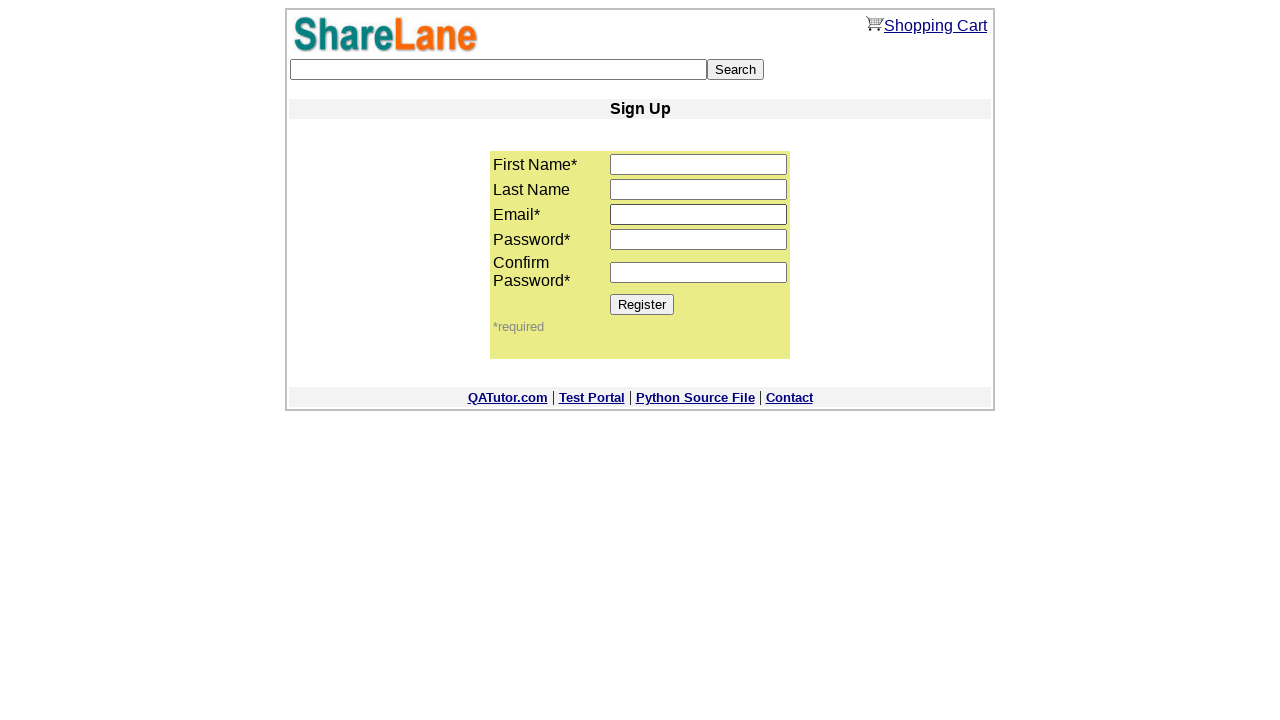